Tests the search functionality with an empty search query by navigating to the search page and clicking Go without entering any text, expecting no results

Starting URL: https://www.99-bottles-of-beer.net/

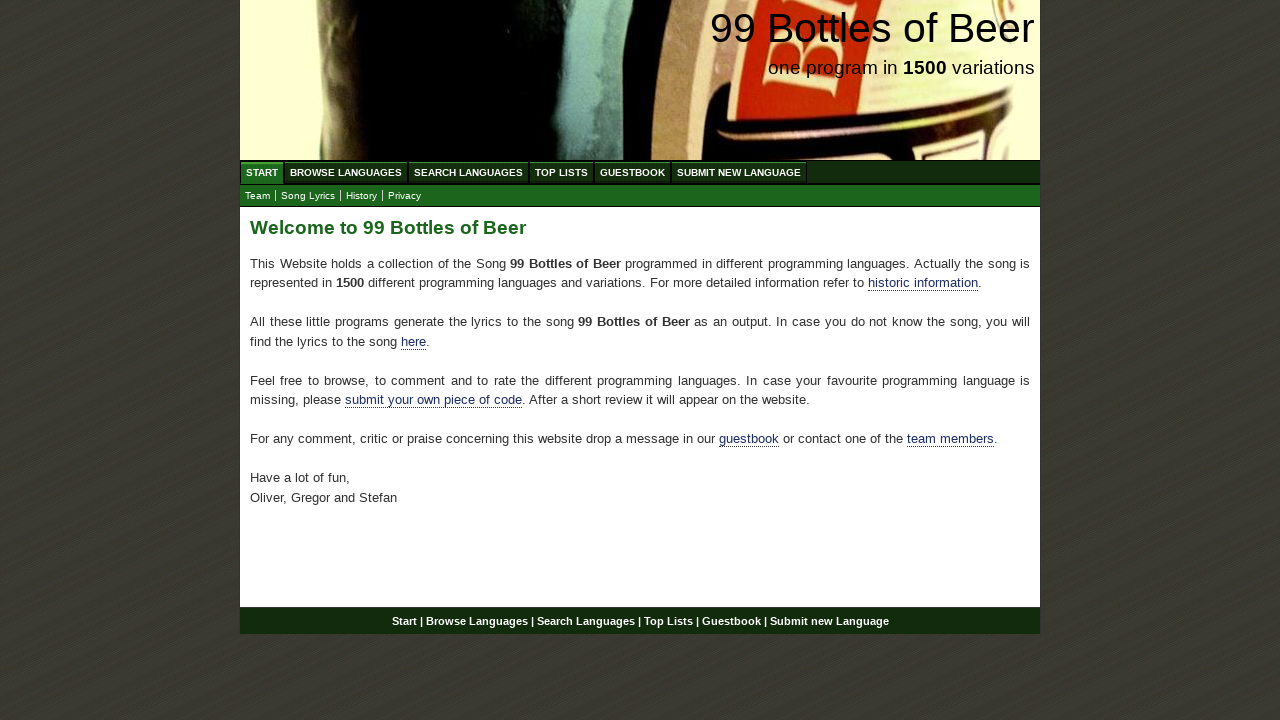

Clicked on Search Languages menu at (468, 172) on xpath=//ul[@id='menu']/li/a[@href='/search.html']
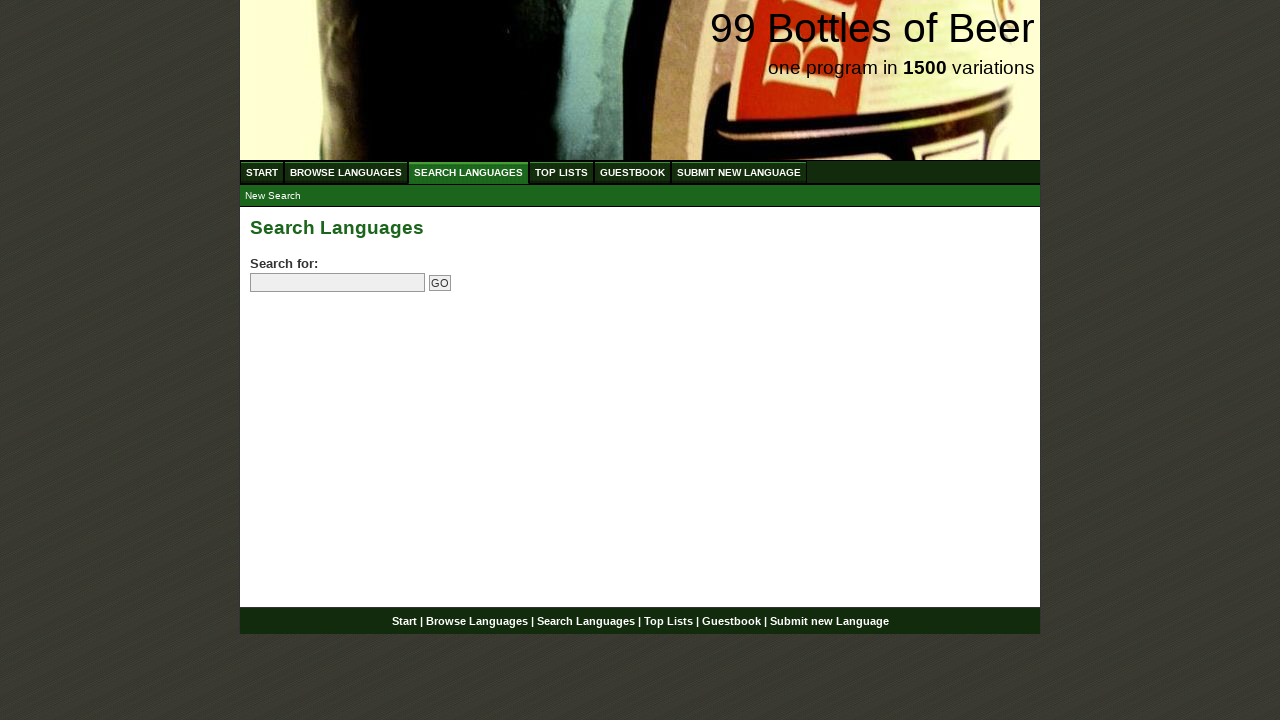

Clicked Go button without entering search text at (440, 283) on input[name='submitsearch']
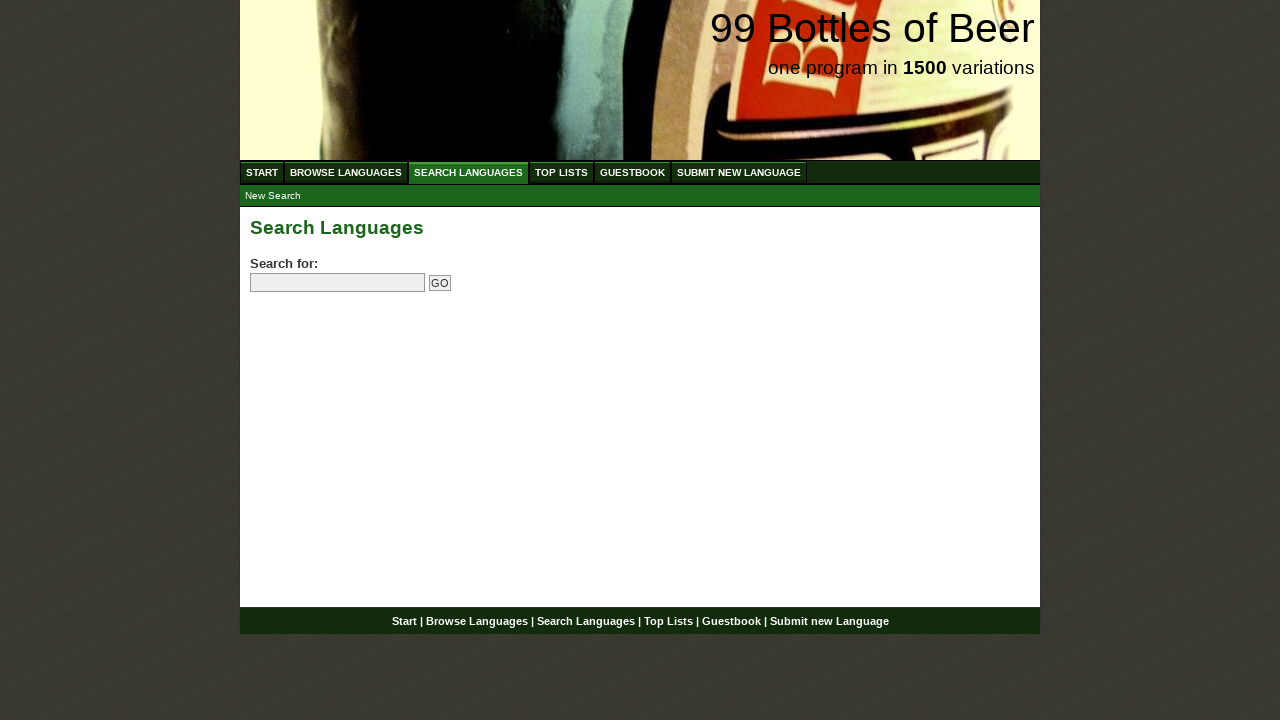

Waited for page to process empty search query
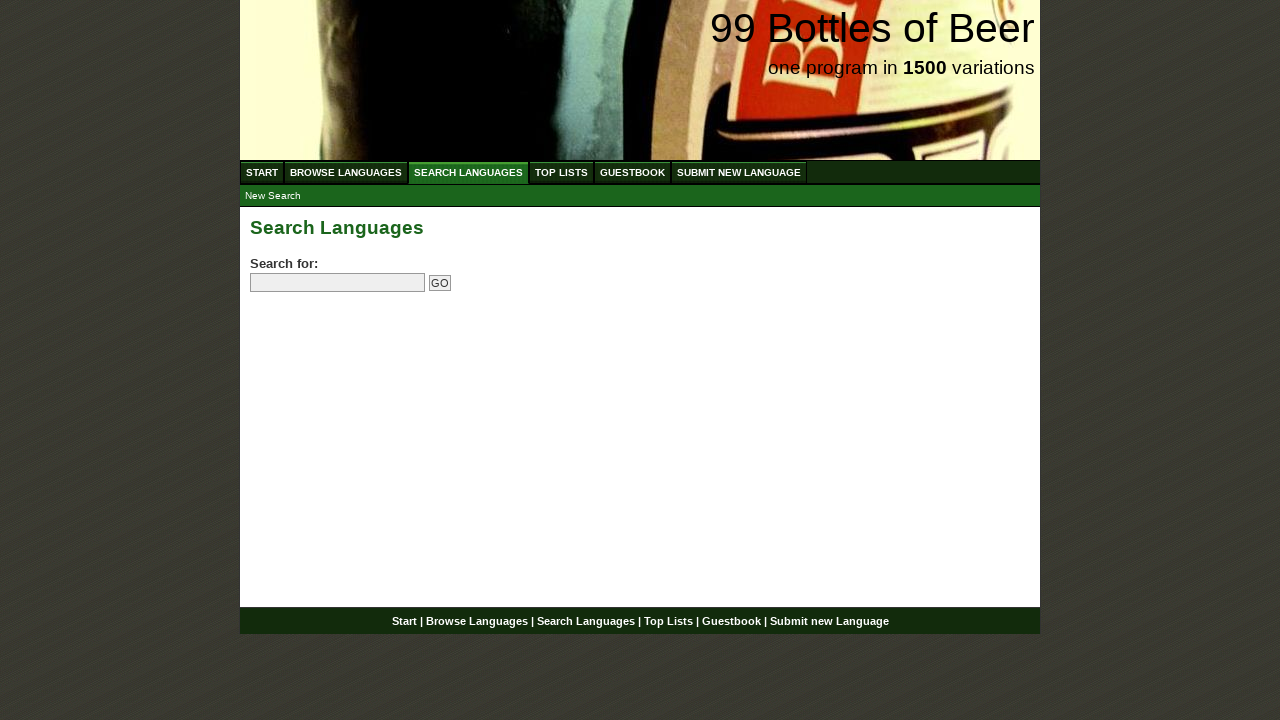

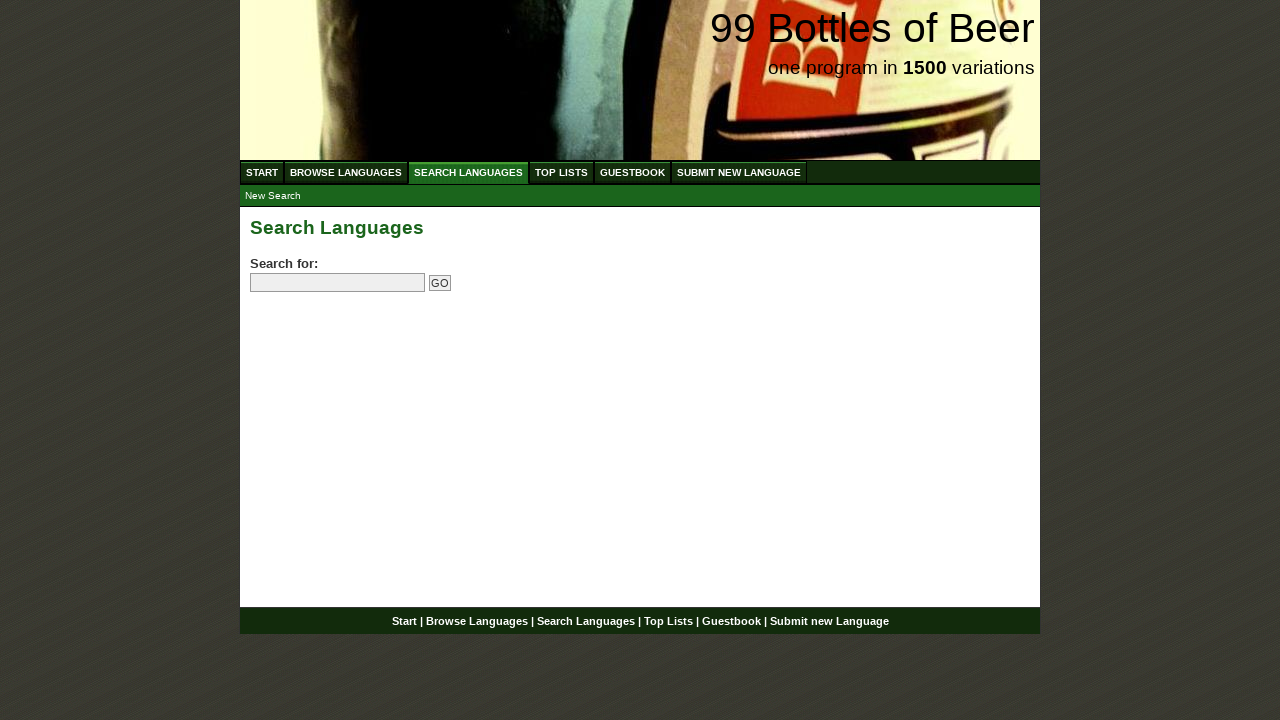